Tests bus ticket search functionality on Abhibus by filling in source city (Chennai), destination city (Coimbatore), selecting a travel date, and clicking the search button.

Starting URL: https://www.abhibus.com/bus-ticket-booking

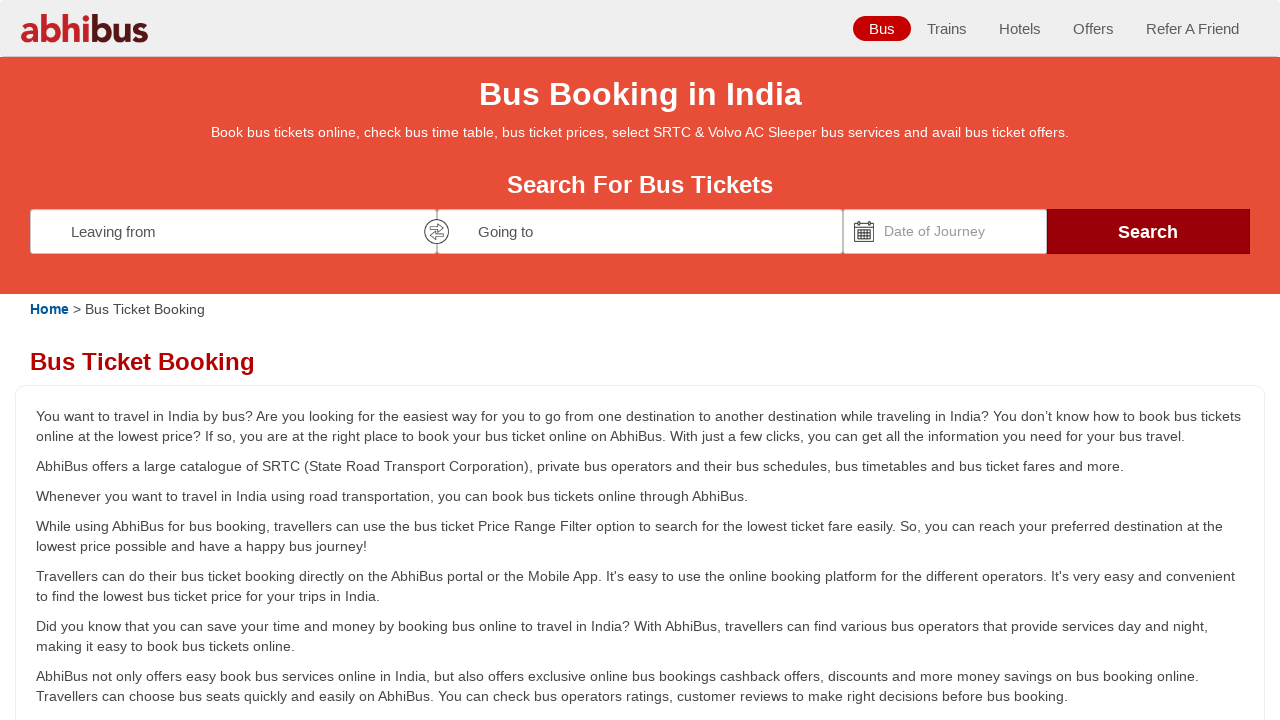

Filled source city field with 'Chennai' on #source
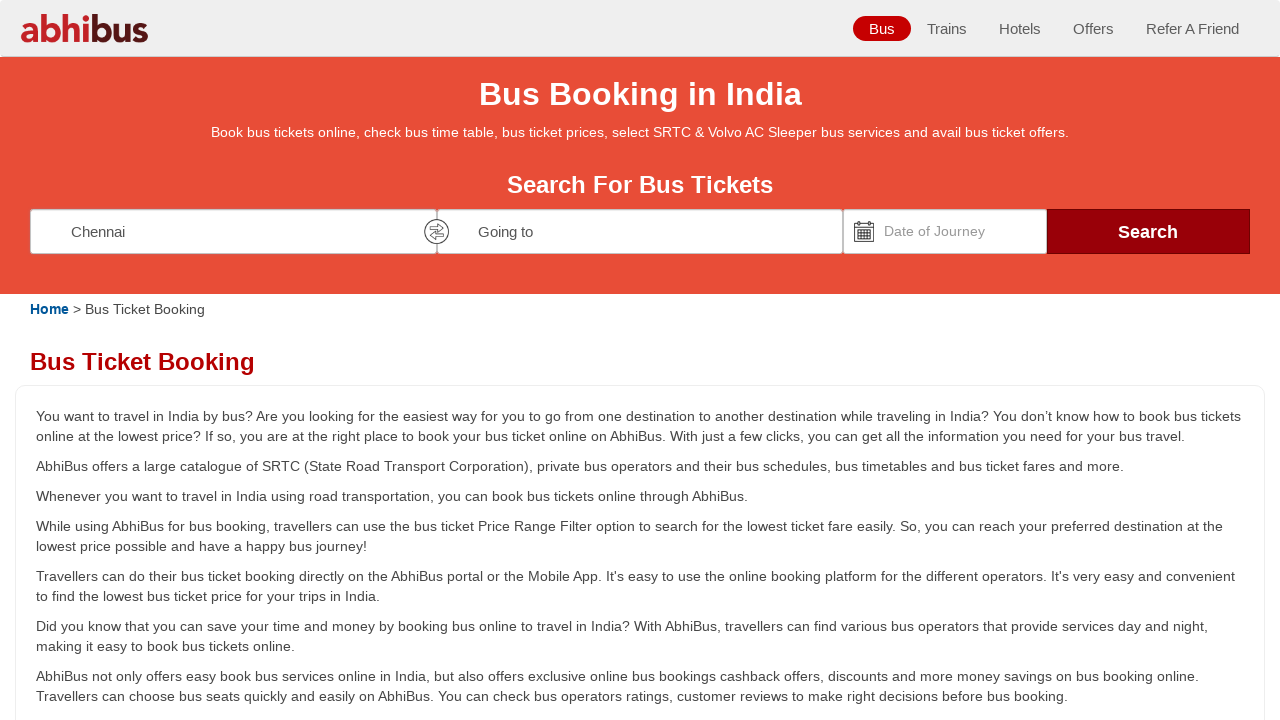

Waited 1000ms for autocomplete dropdown
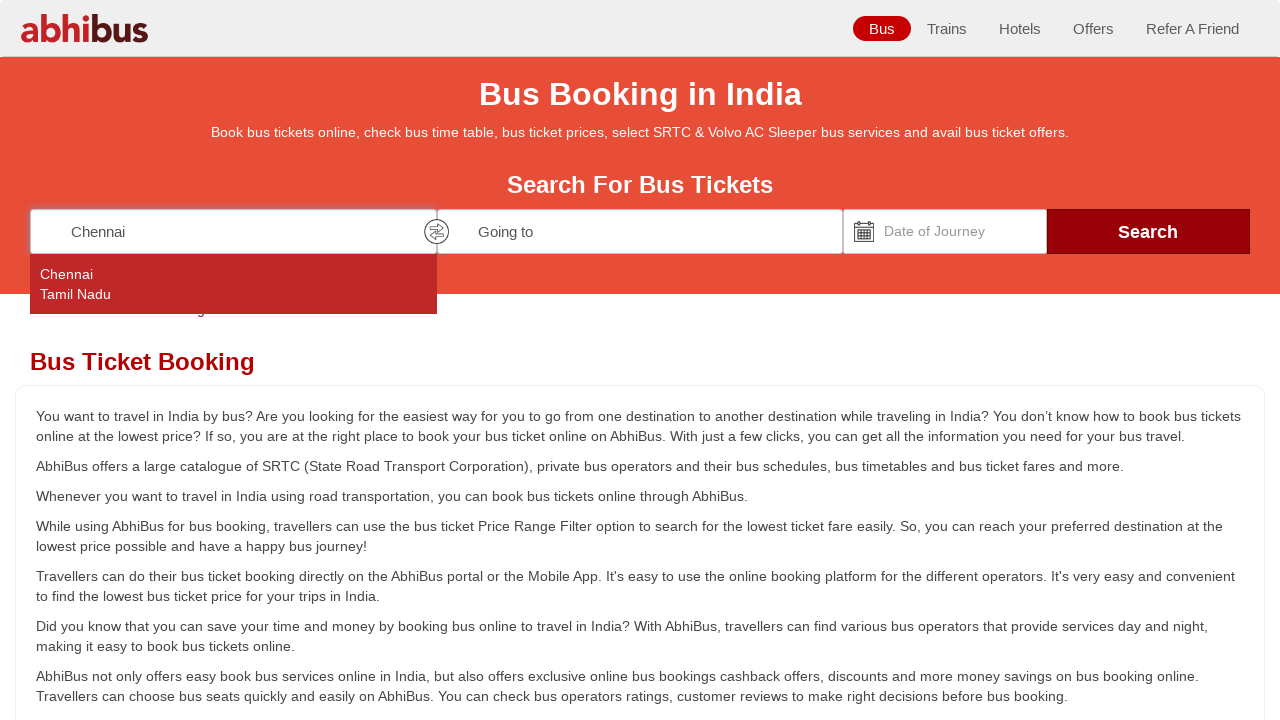

Pressed Escape key to dismiss autocomplete dropdown
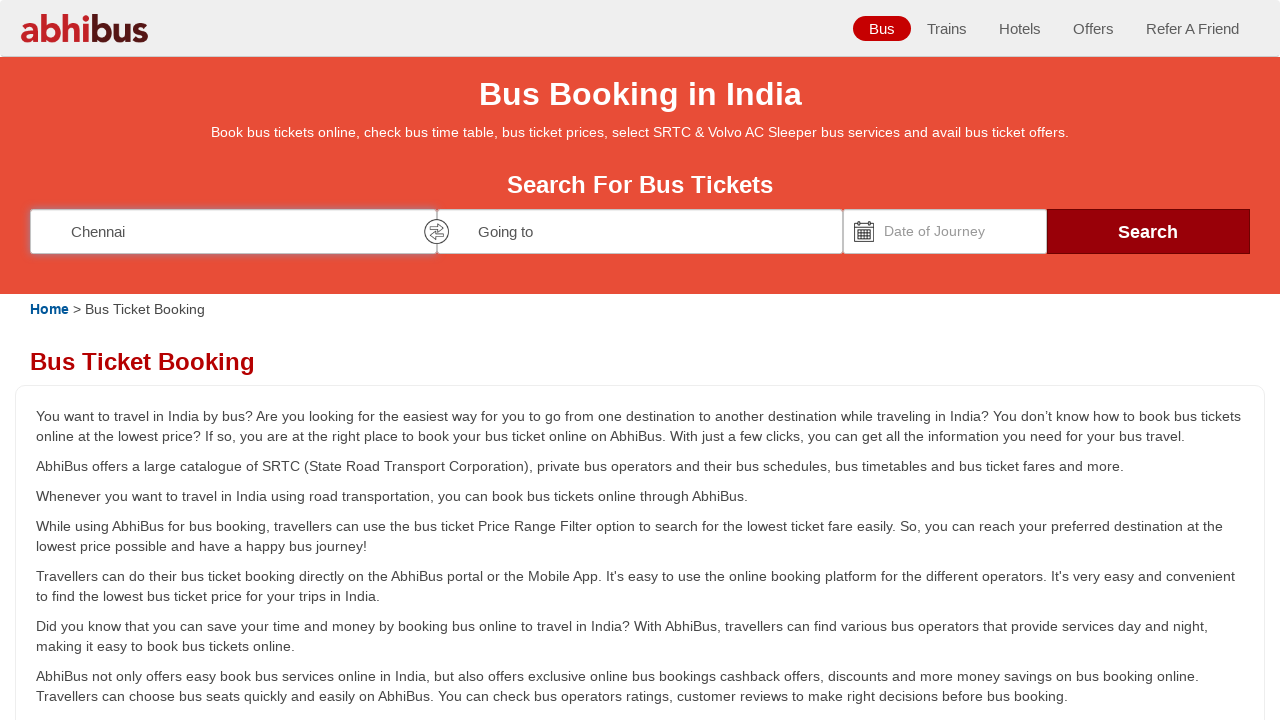

Filled destination city field with 'Coimbatore' on #destination
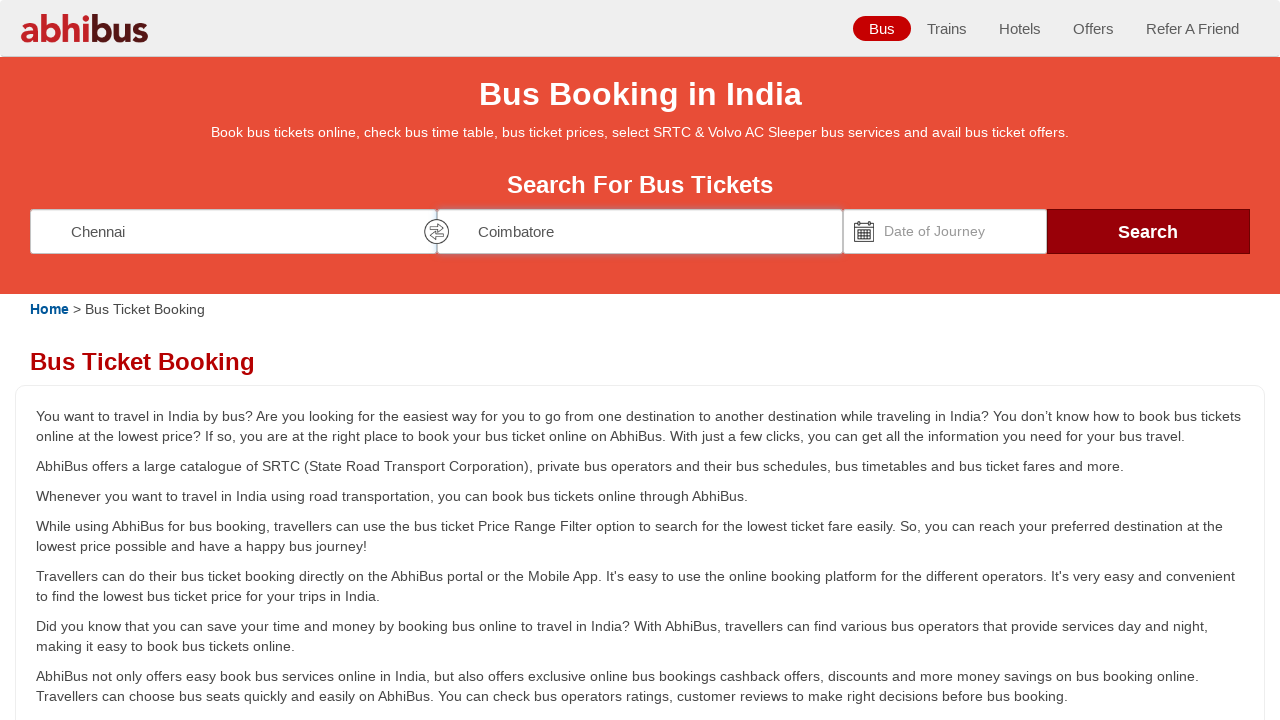

Waited 1000ms for autocomplete dropdown
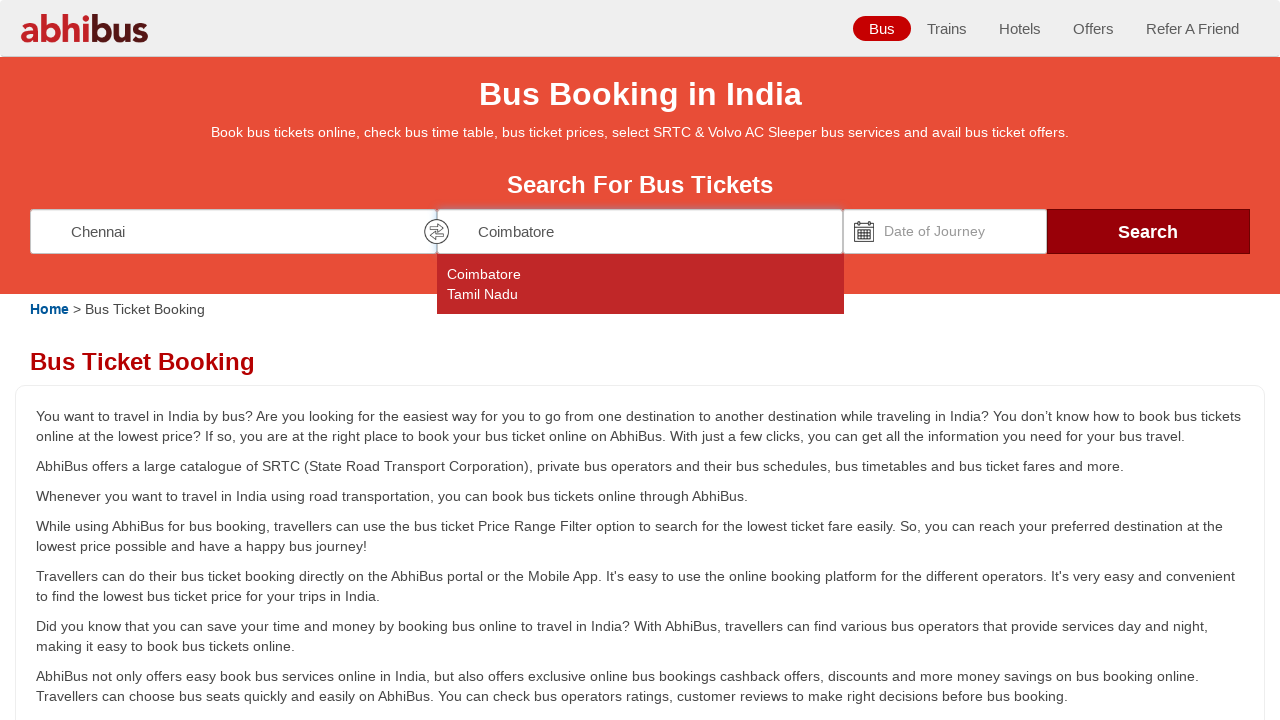

Pressed Escape key to dismiss autocomplete dropdown
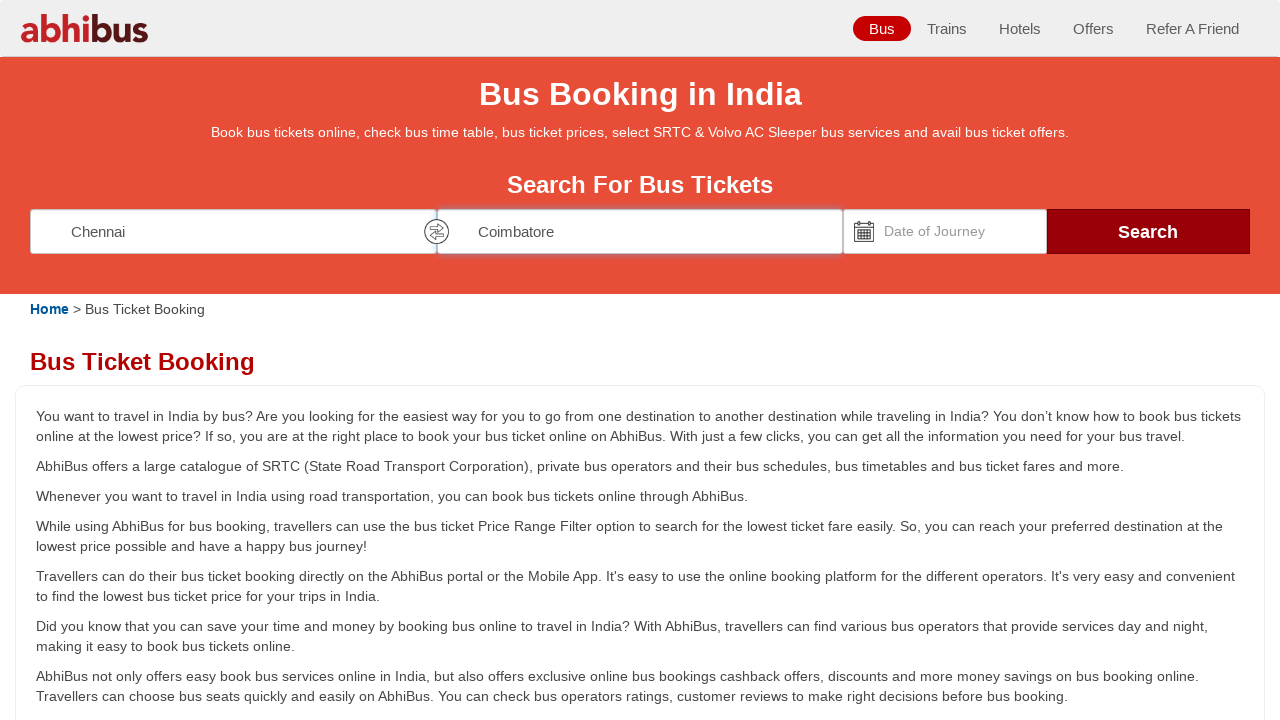

Set travel date to '15/03/2025' using JavaScript
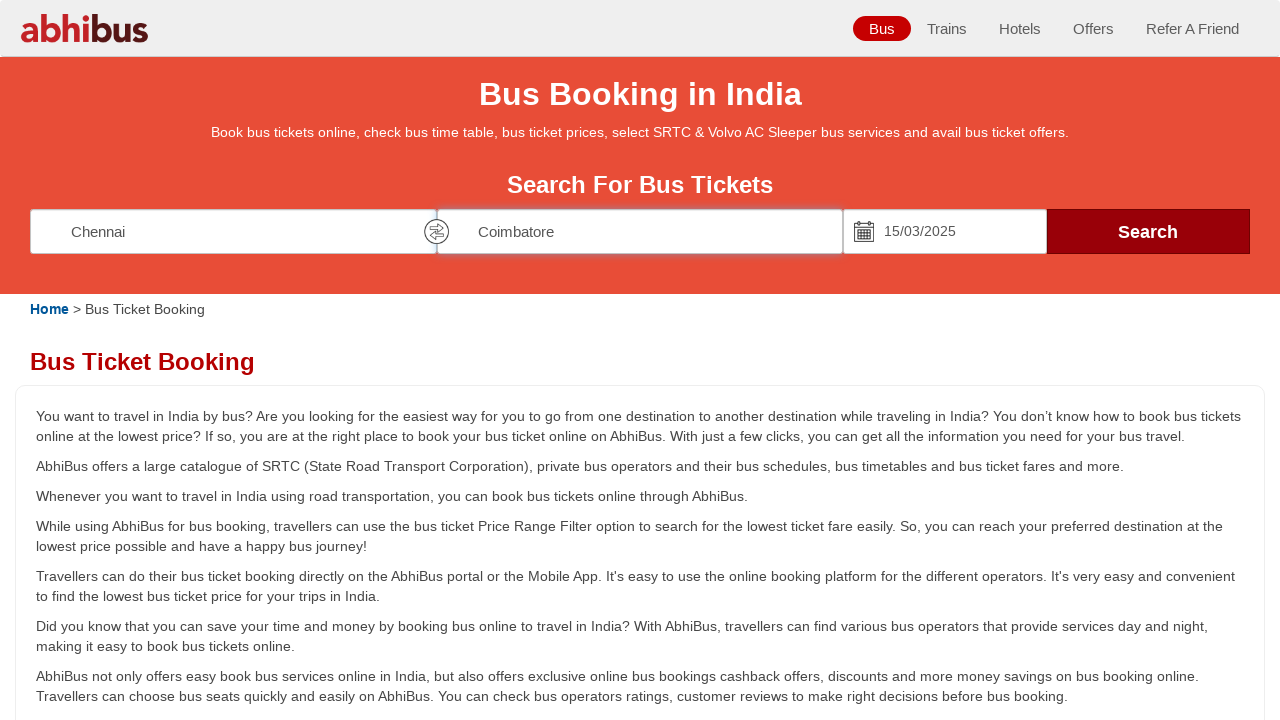

Clicked search button to initiate bus ticket search at (1148, 231) on #seo_search_btn
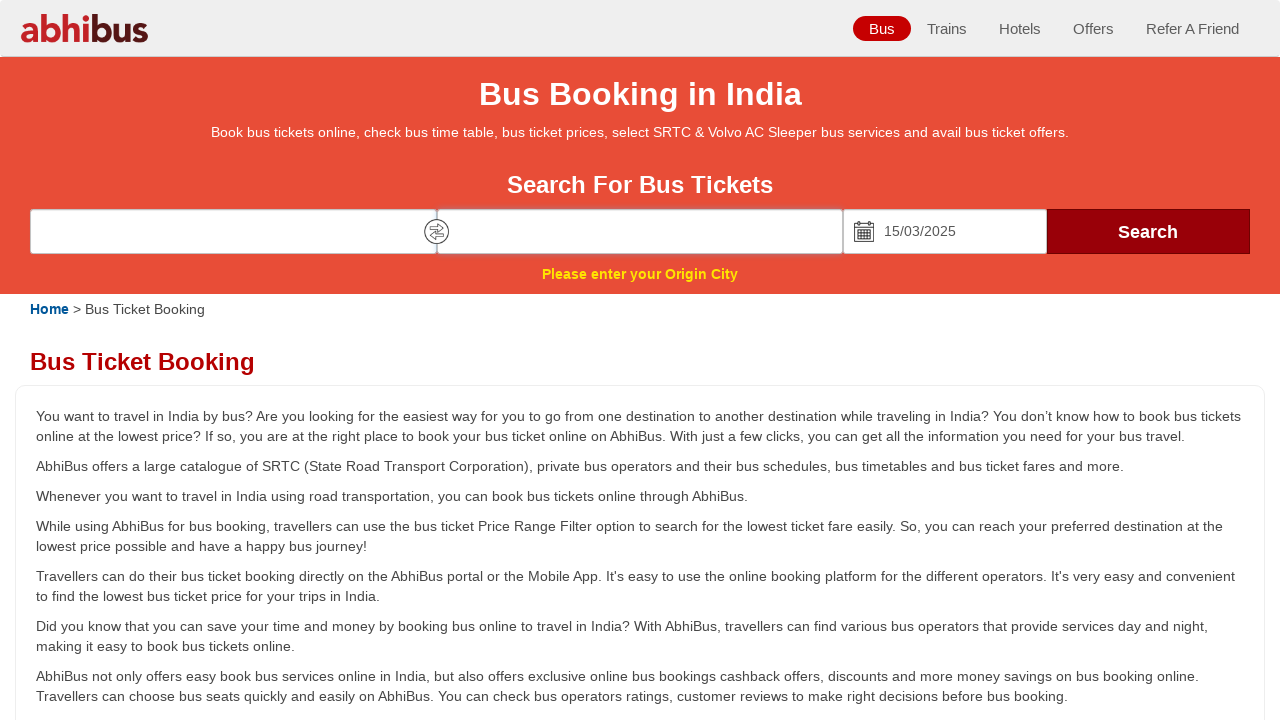

Waited for results page to load (networkidle state)
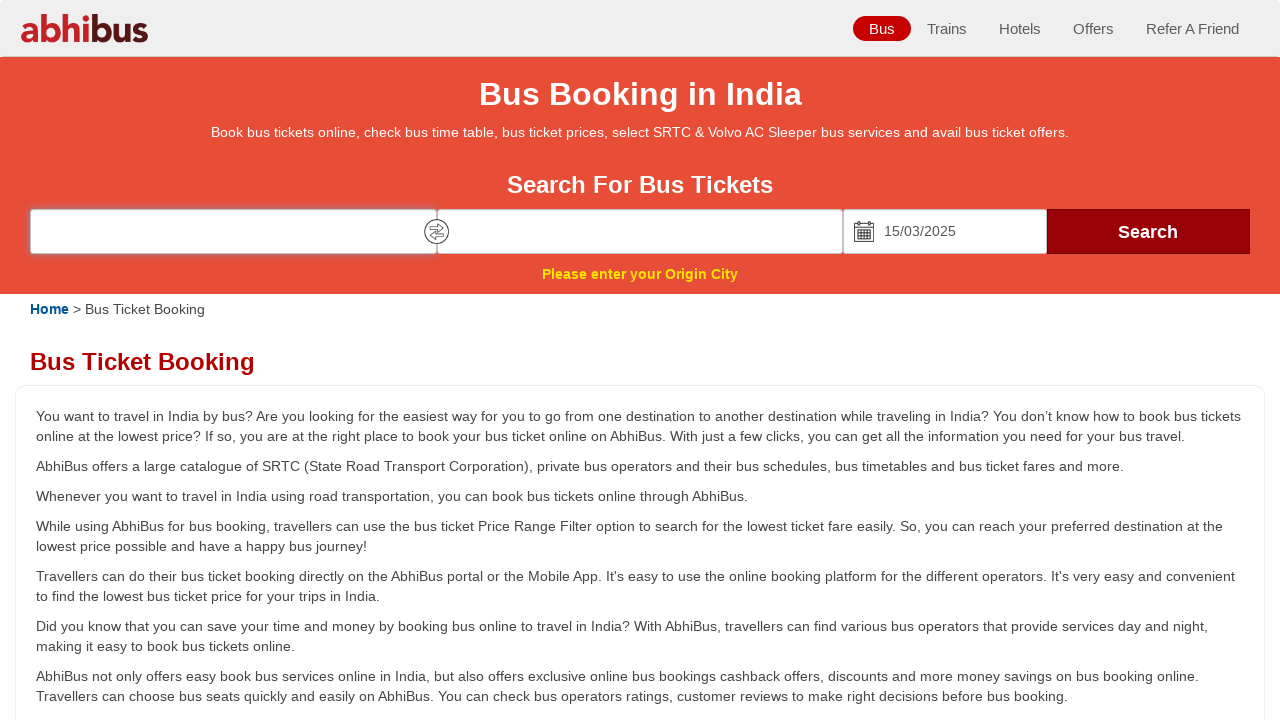

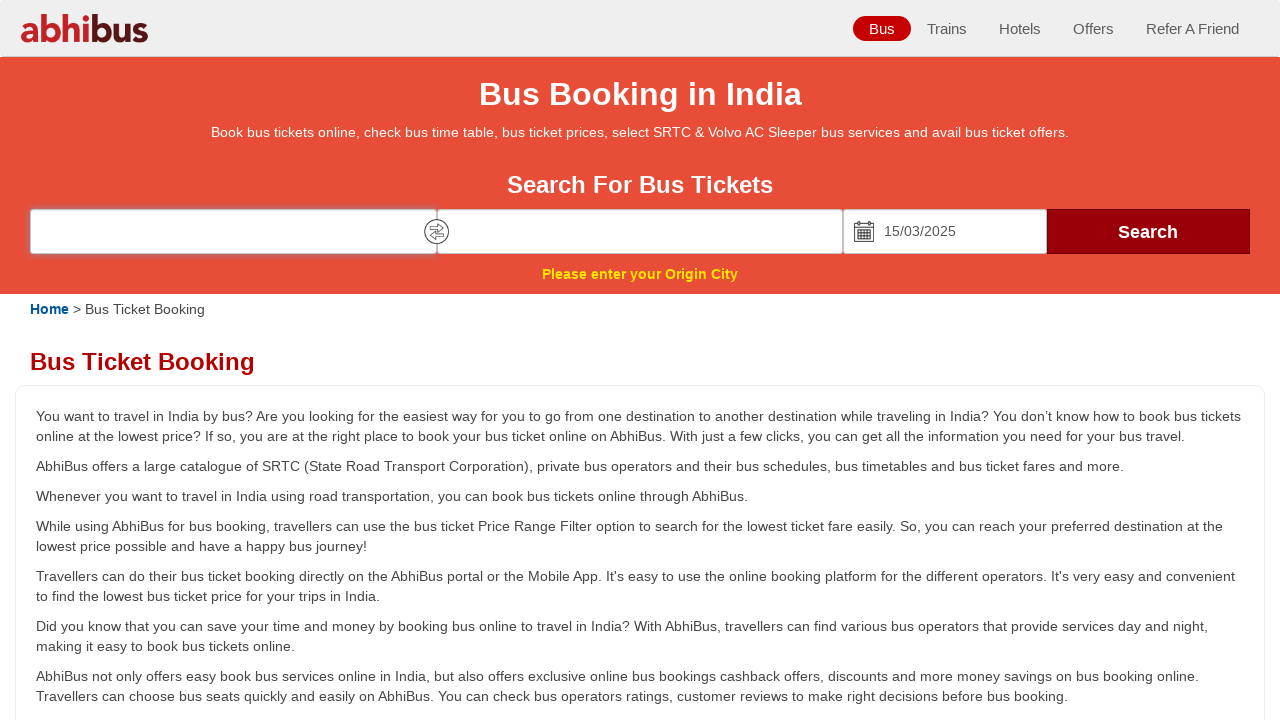